Tests the search functionality on My Store by entering a random product name from a predefined list and submitting the search form

Starting URL: https://prod-kurs.coderslab.pl

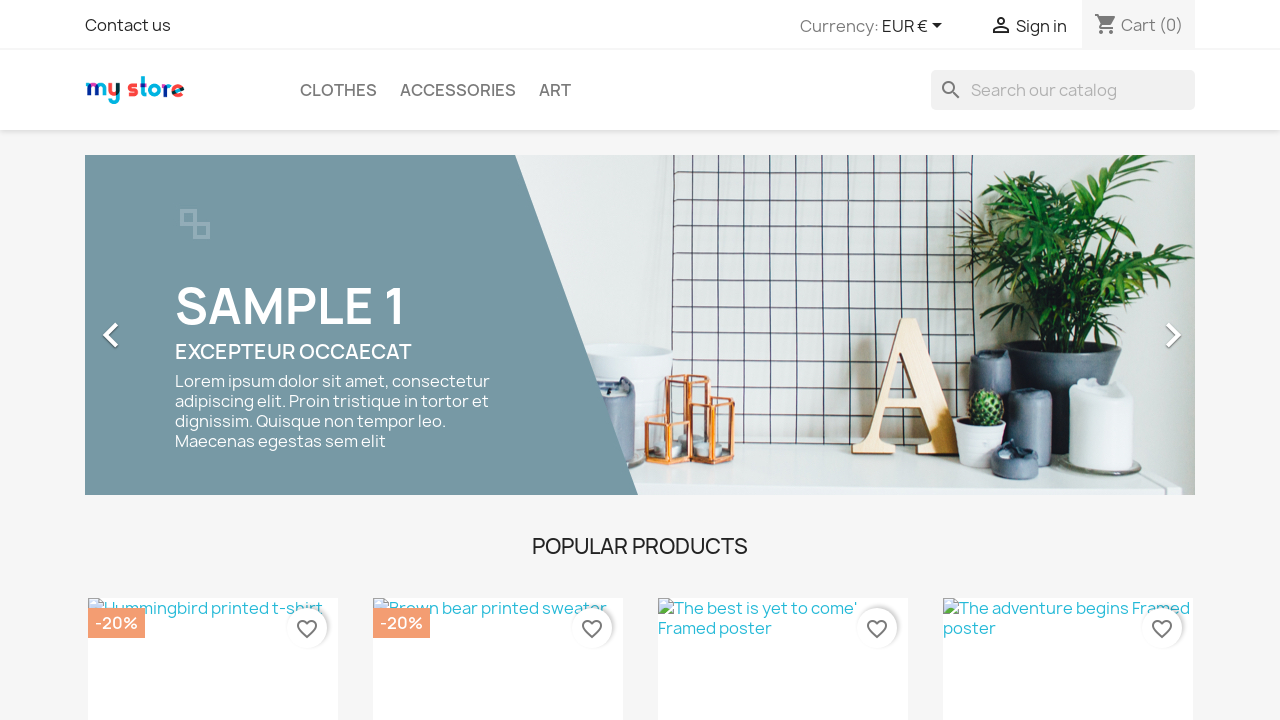

Filled search box with 'Sweater' on input[name='s']
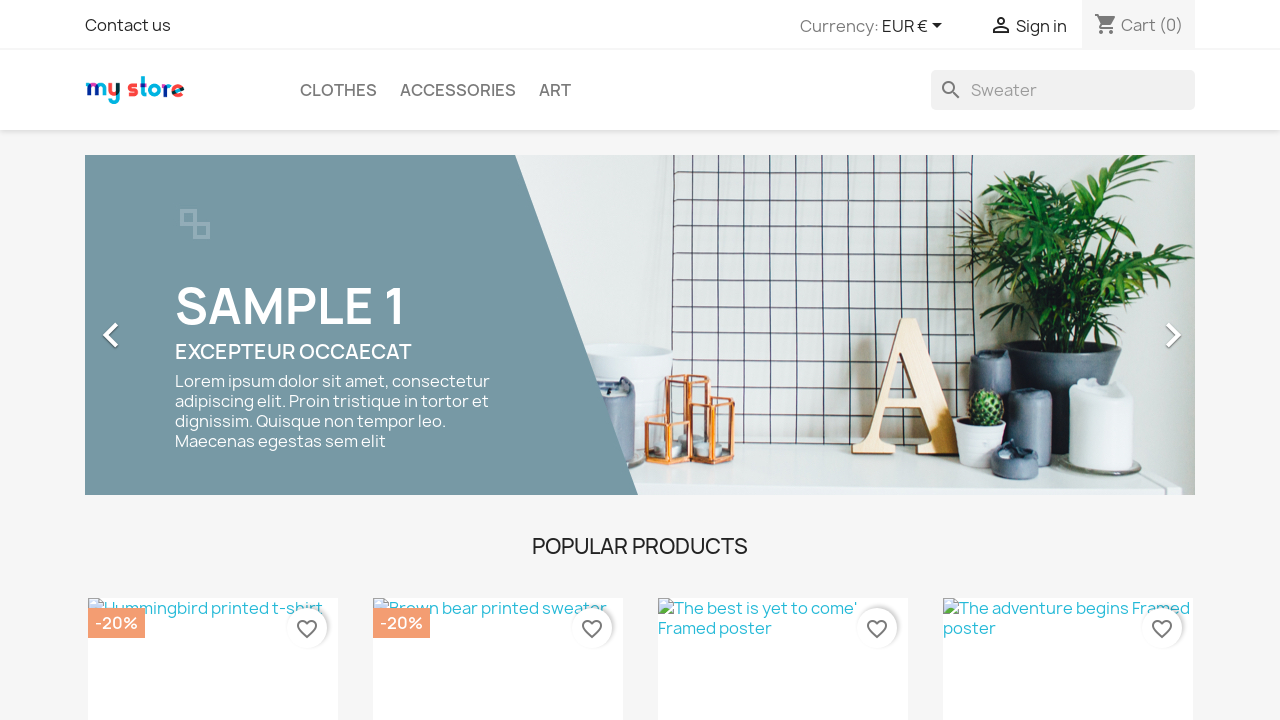

Pressed Enter to submit search form on input[name='s']
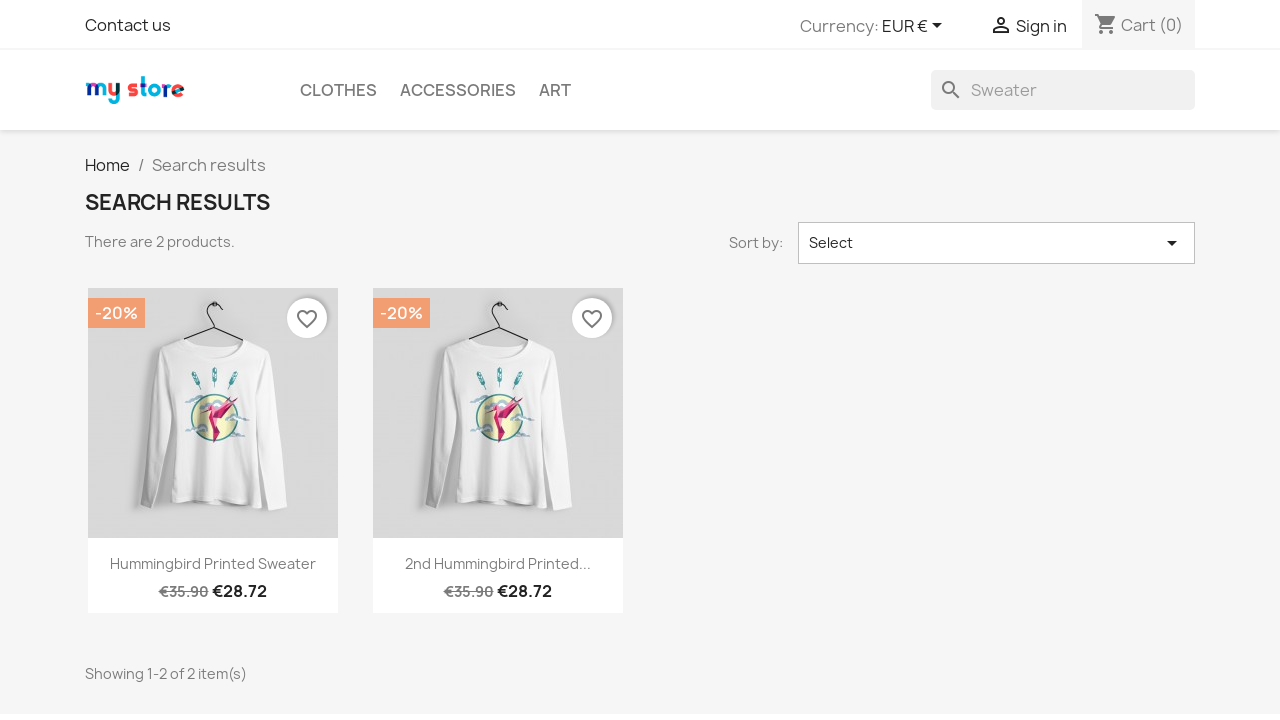

Search results page loaded (networkidle)
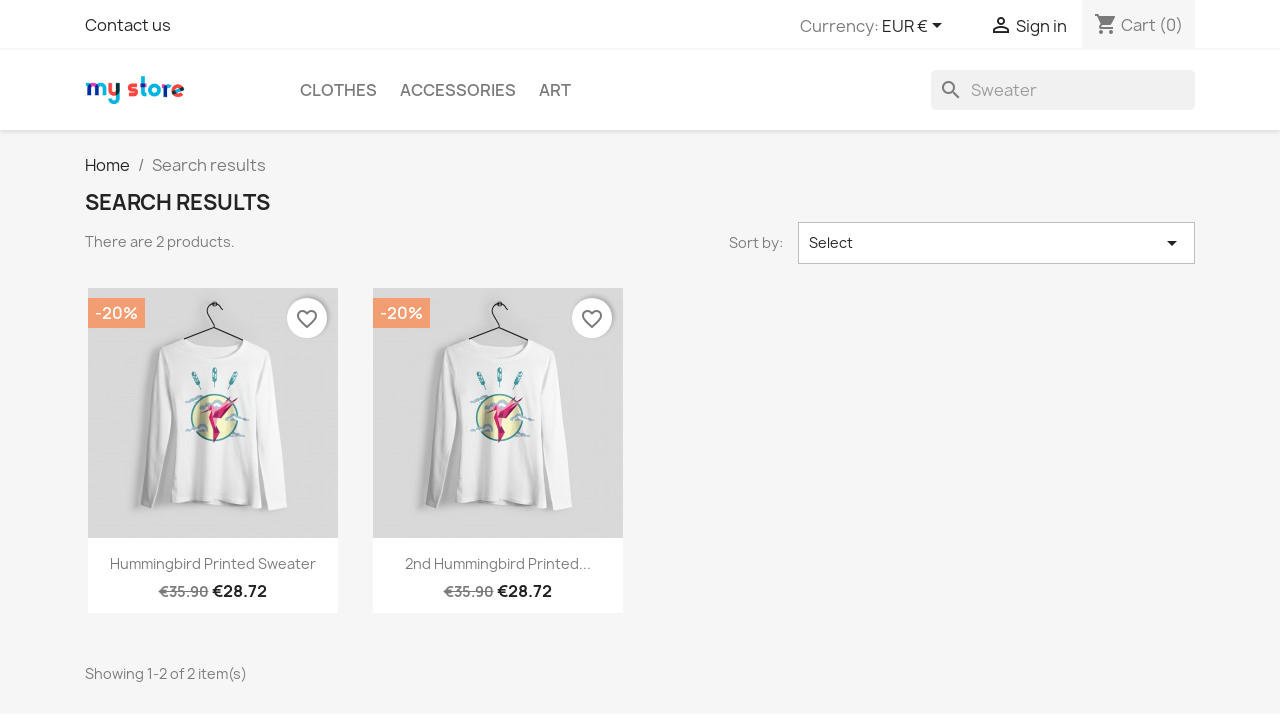

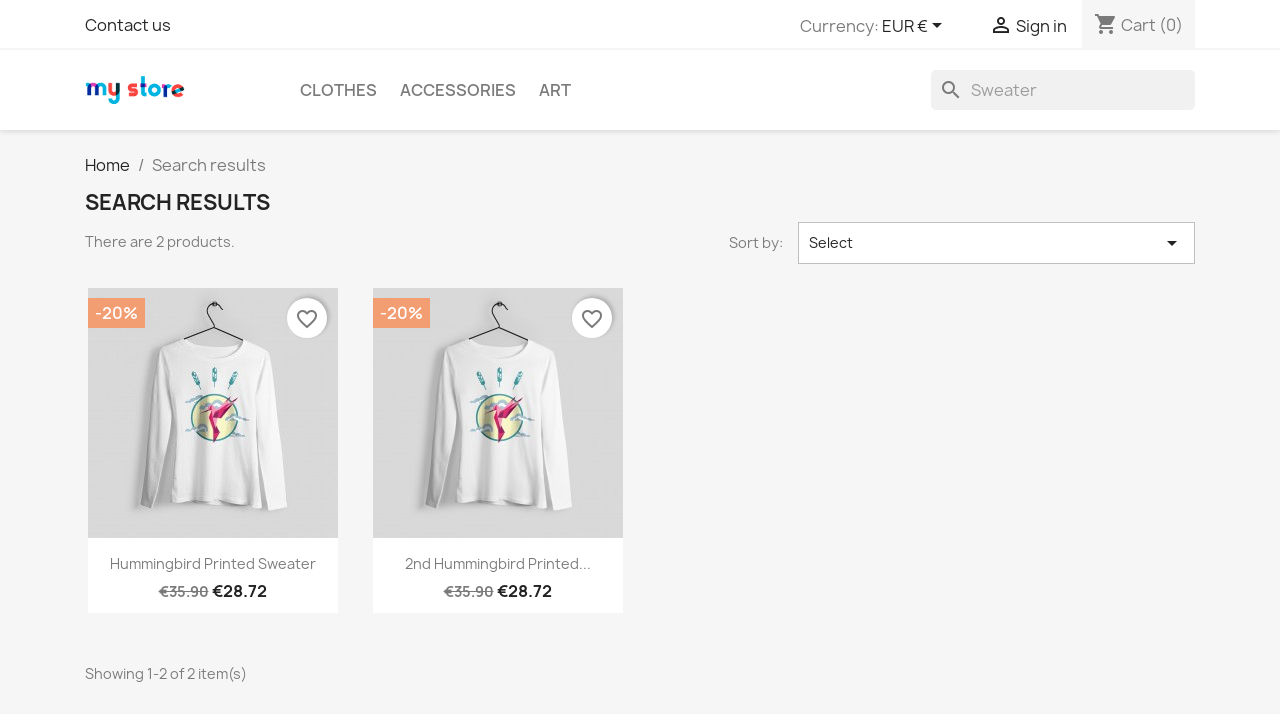